Tests chat UI functionality by navigating to the map page and attempting to click chat-related buttons to verify chat interface presence.

Starting URL: https://meetpin-weld.vercel.app/map

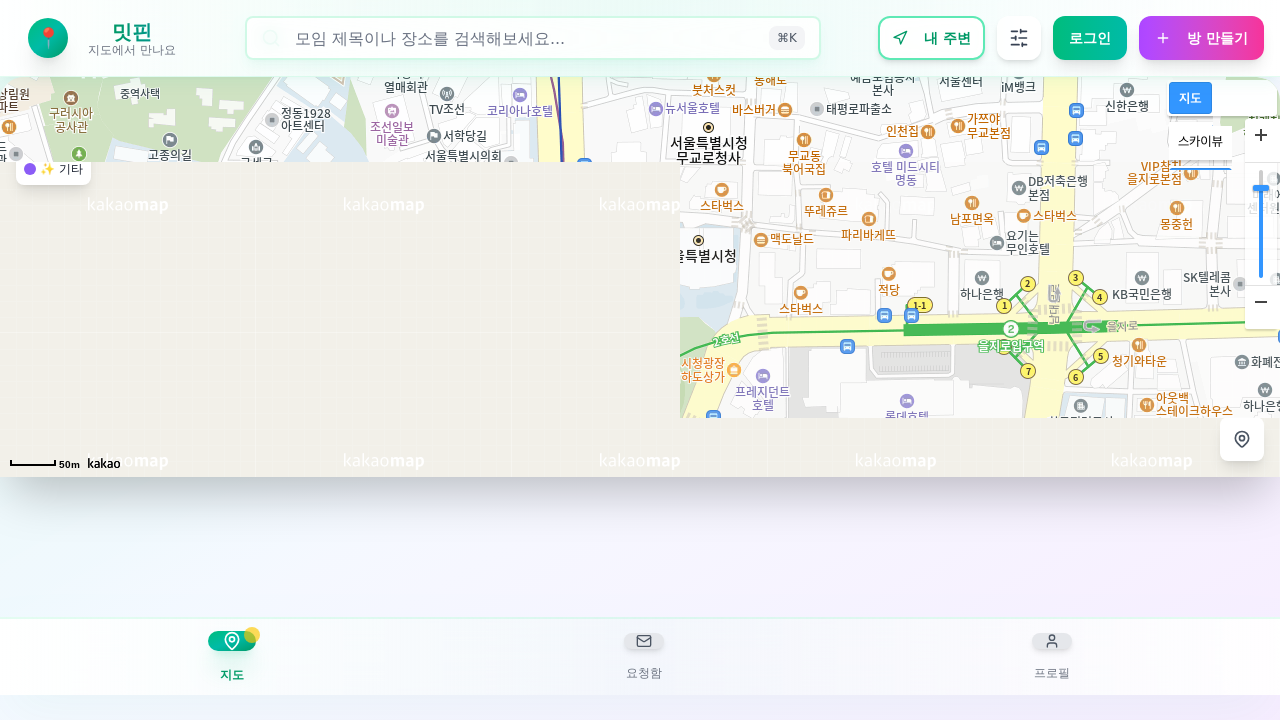

Waited for page DOM content to load
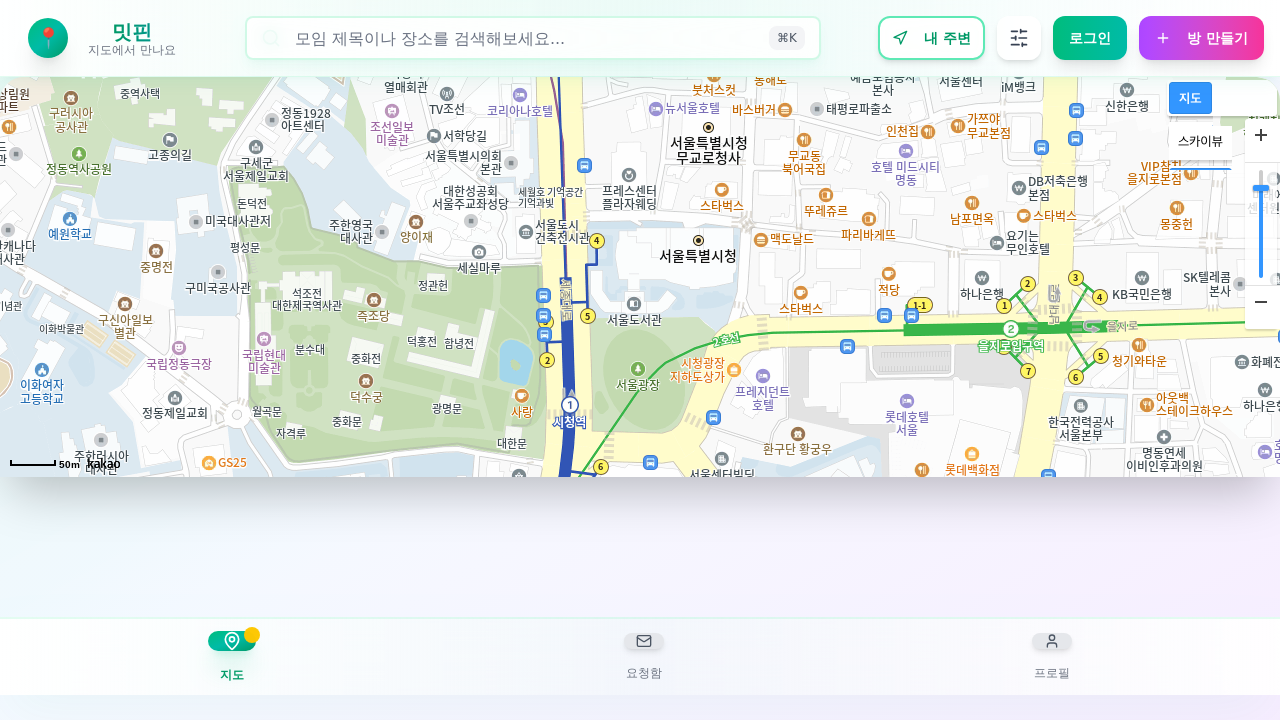

Waited 3 seconds for page to fully render
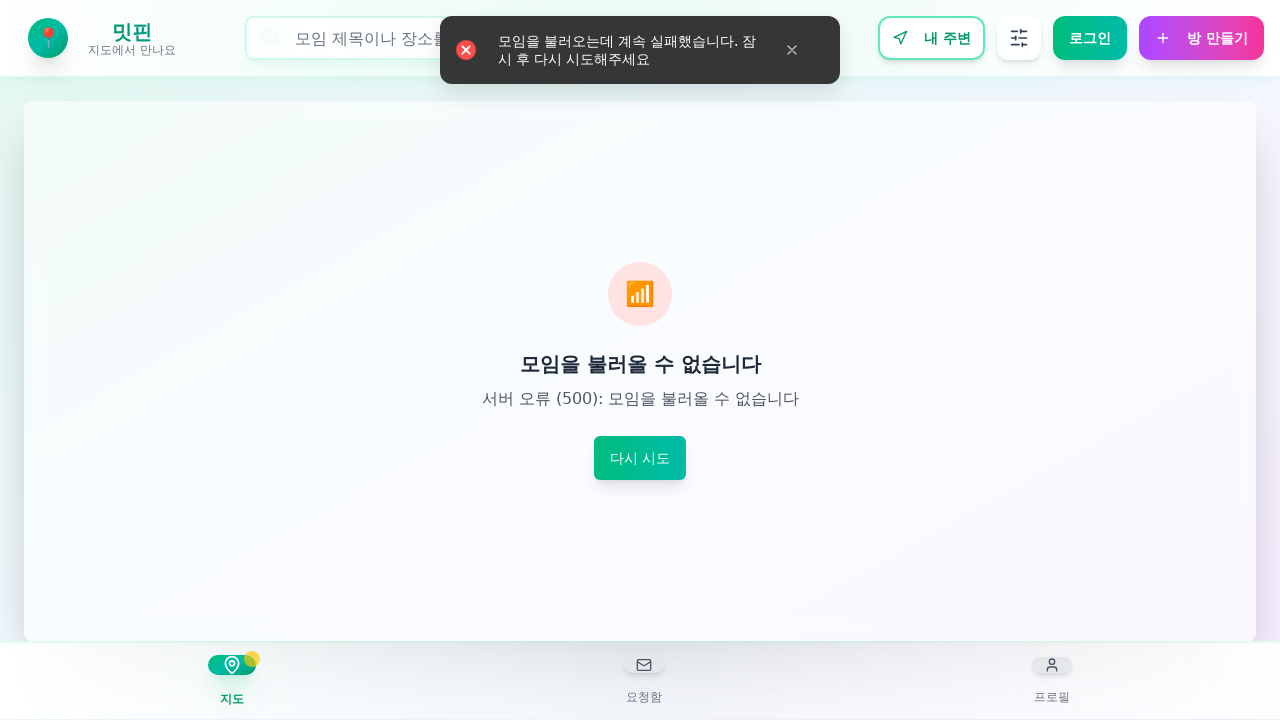

Located chat-related buttons and links
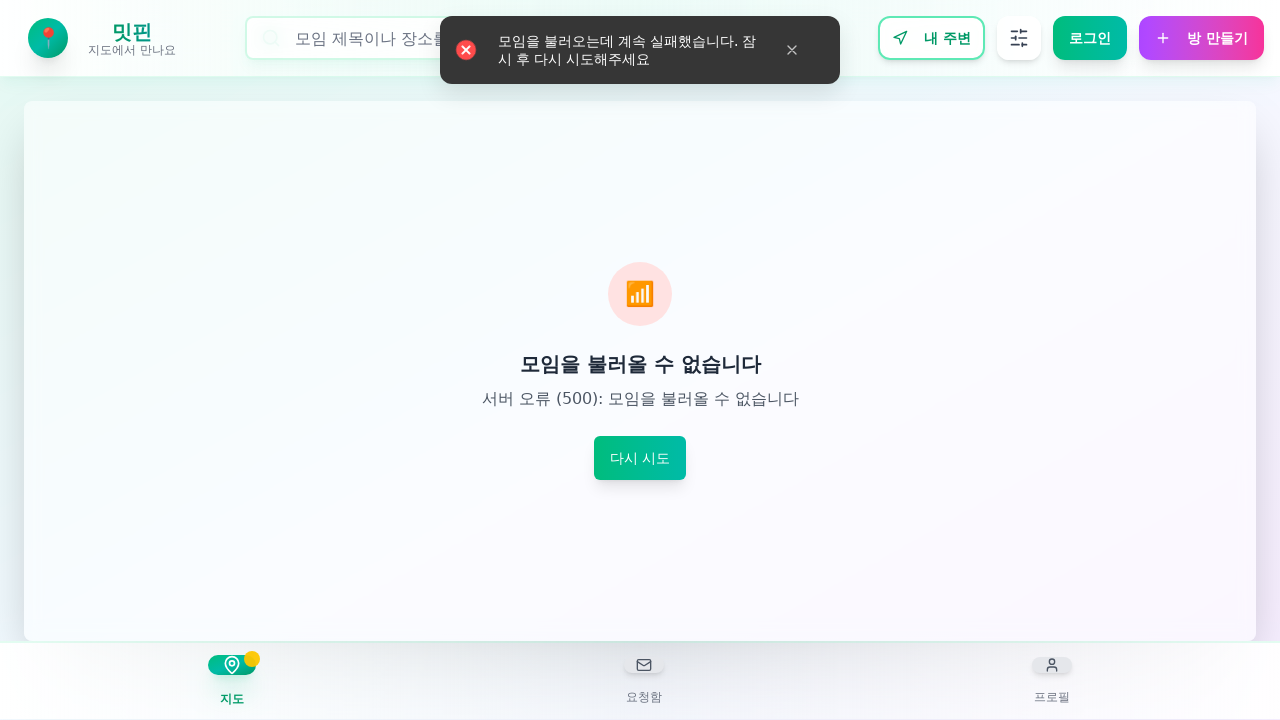

Found 0 chat button(s)
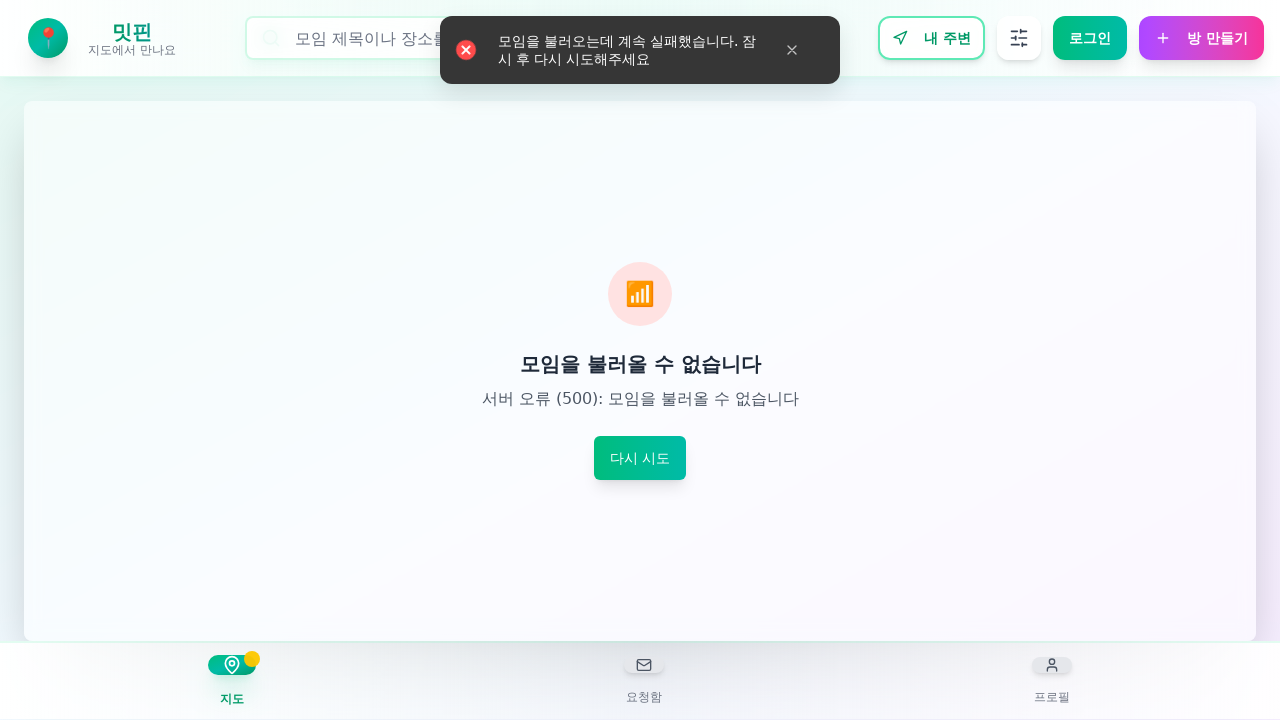

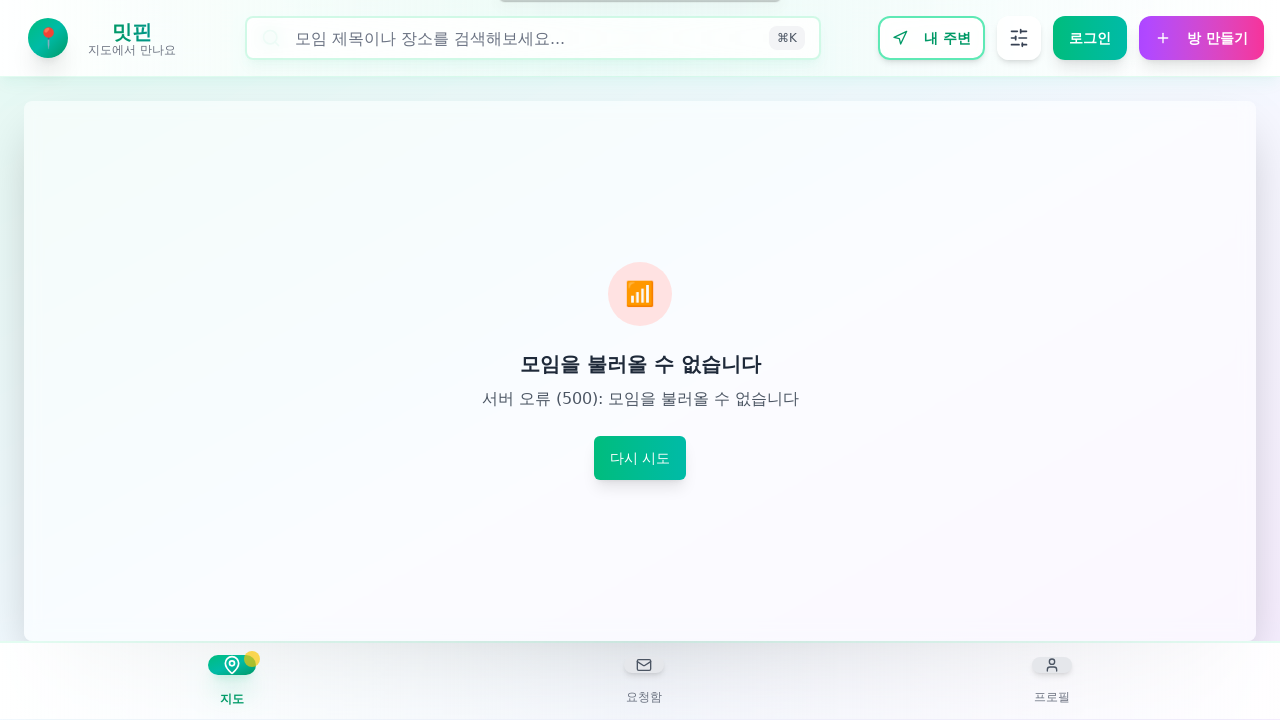